Tests the Python.org search functionality by entering "pycon" as a search query and verifying results are returned

Starting URL: https://www.python.org

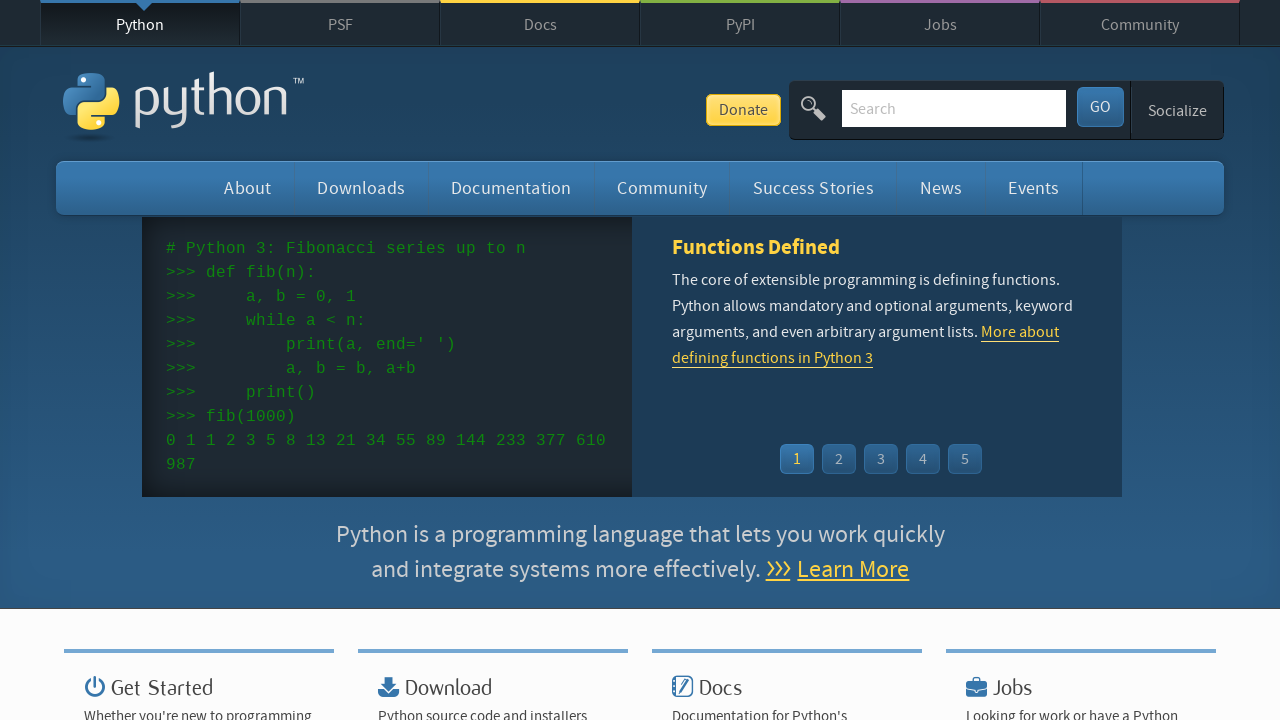

Verified 'Python' is in page title
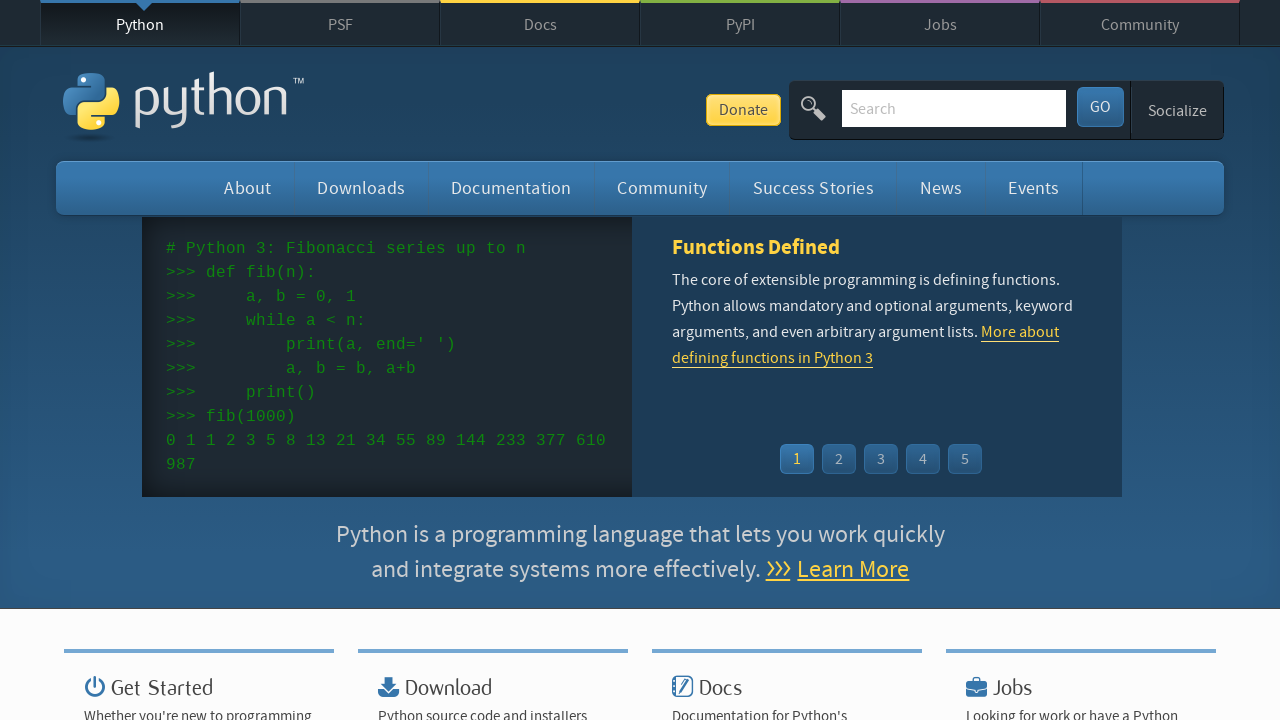

Filled search box with 'pycon' query on input[name='q']
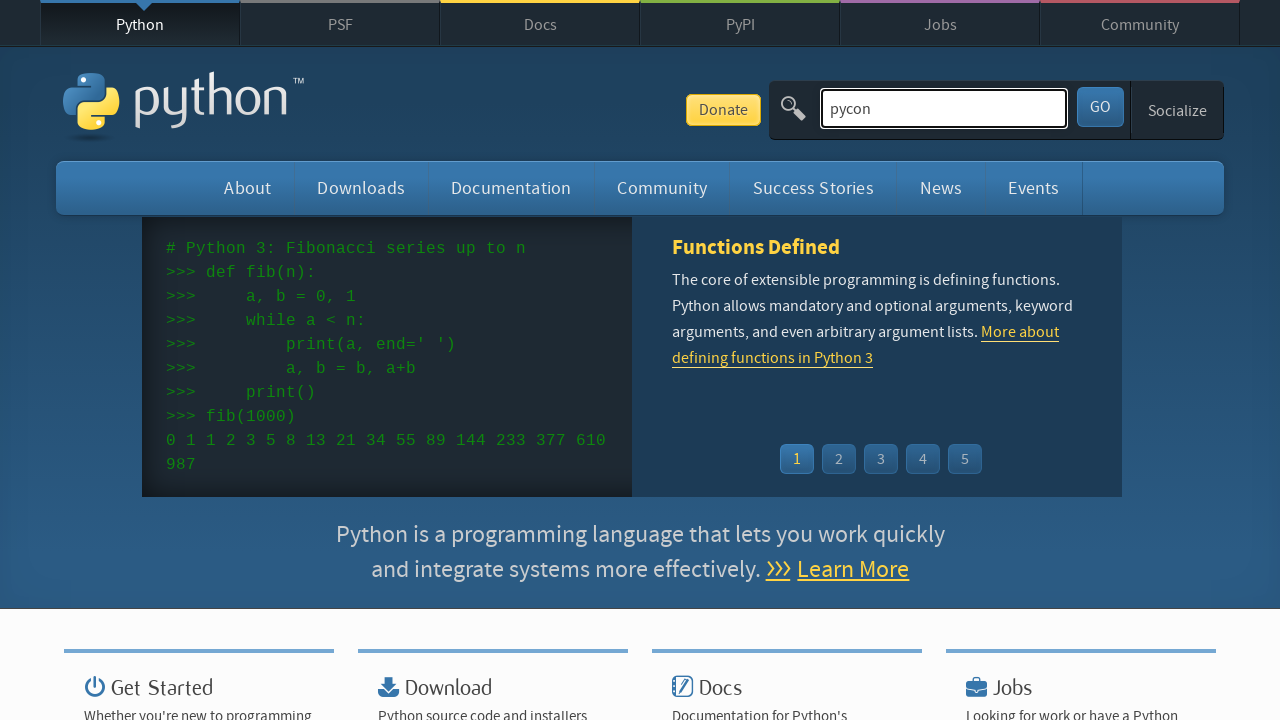

Pressed Enter to submit search on input[name='q']
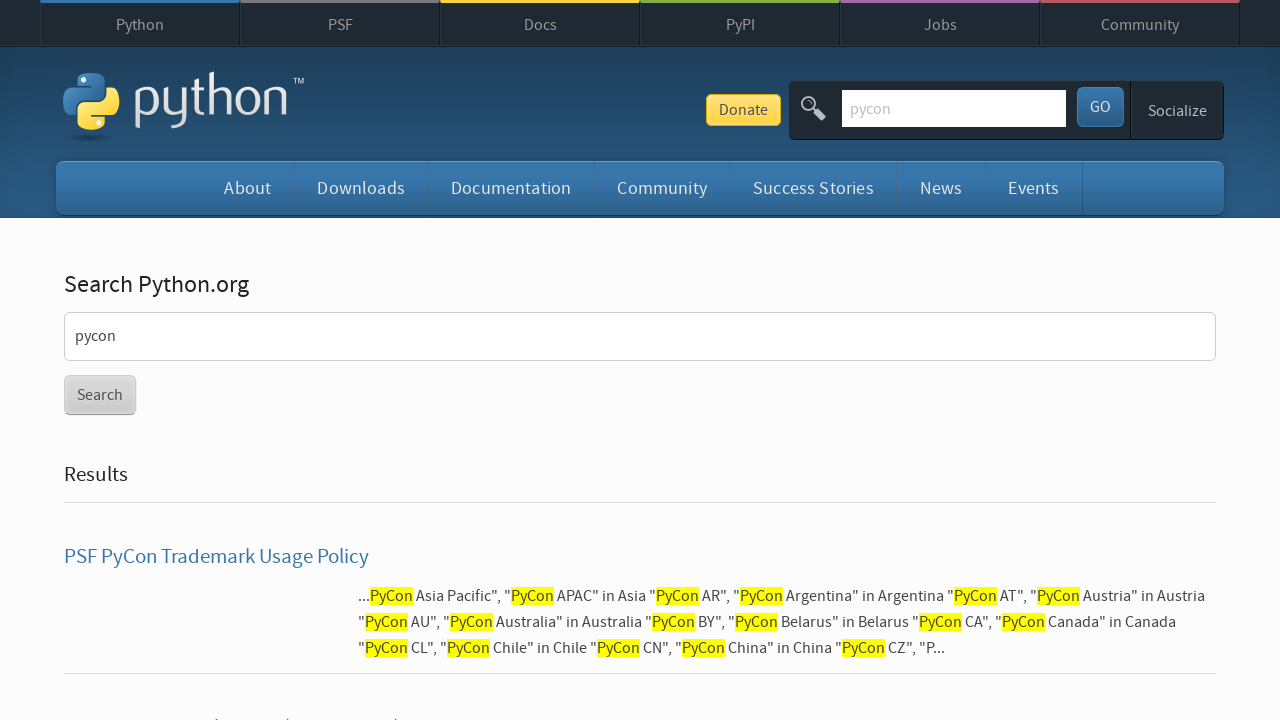

Waited for page to reach networkidle state
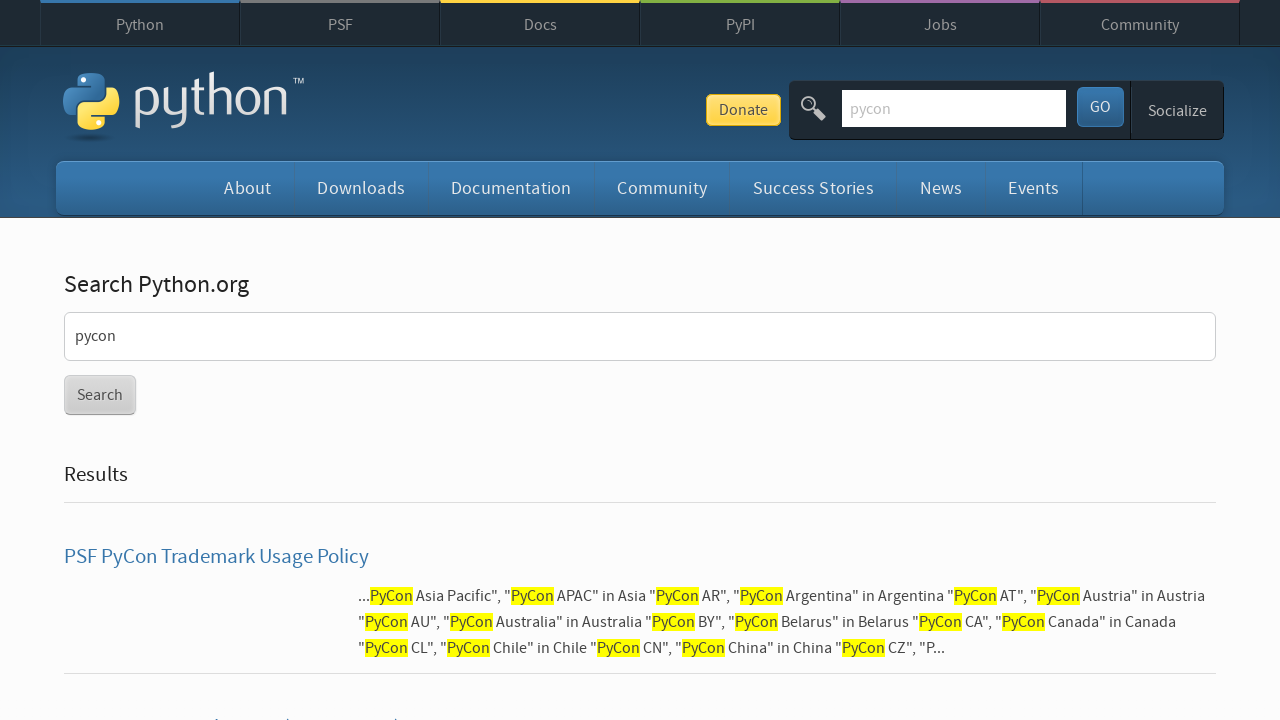

Verified that search results were returned (no 'No results found' message)
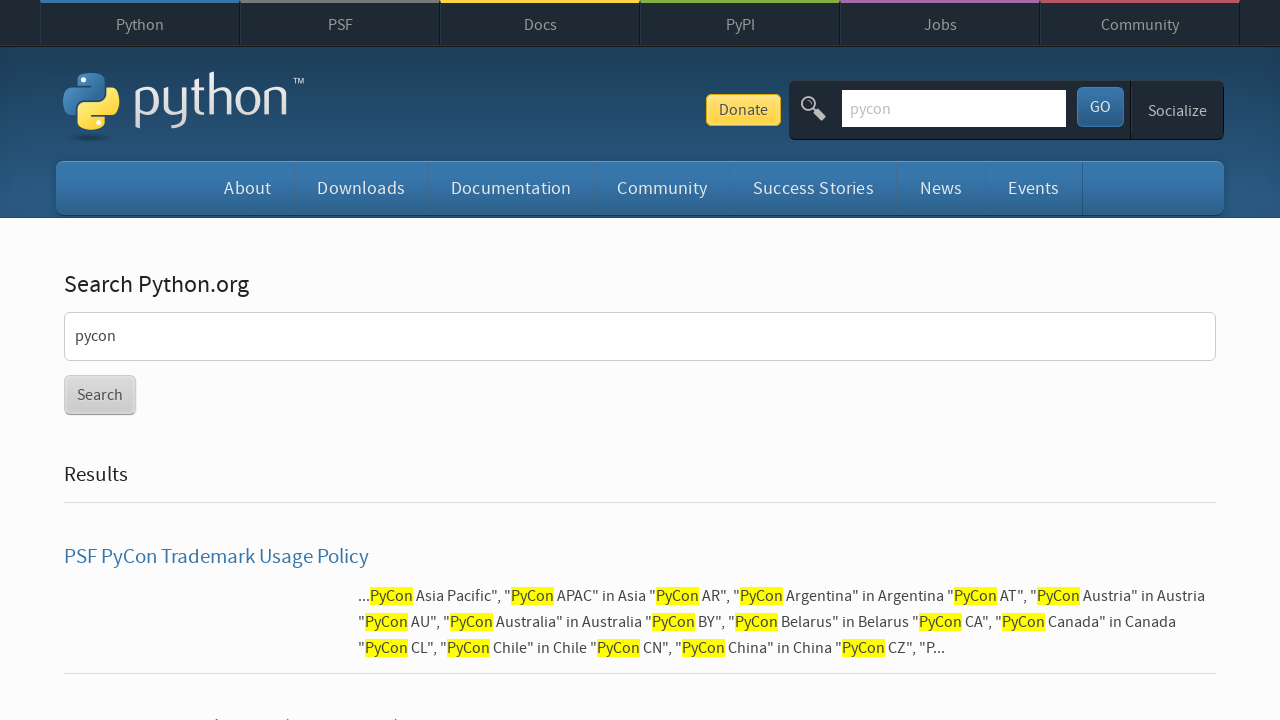

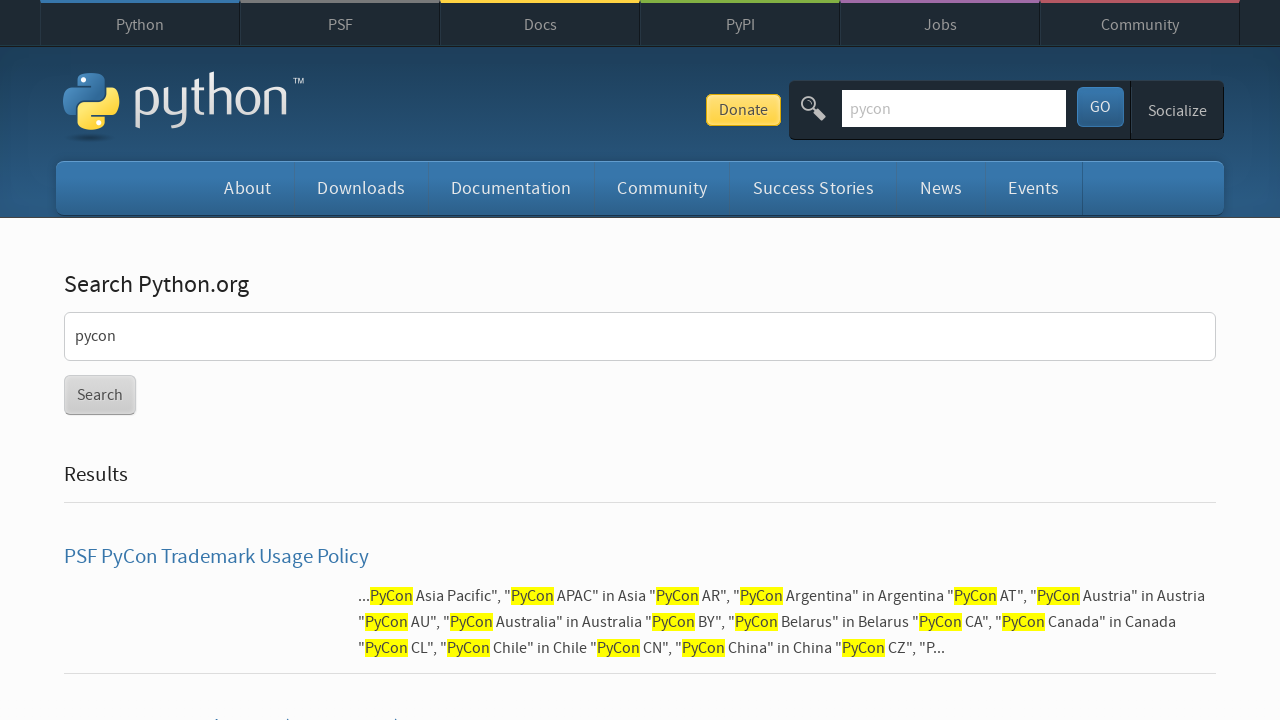